Tests AJAX functionality by clicking a button and verifying that dynamic content loads successfully

Starting URL: http://uitestingplayground.com/ajax

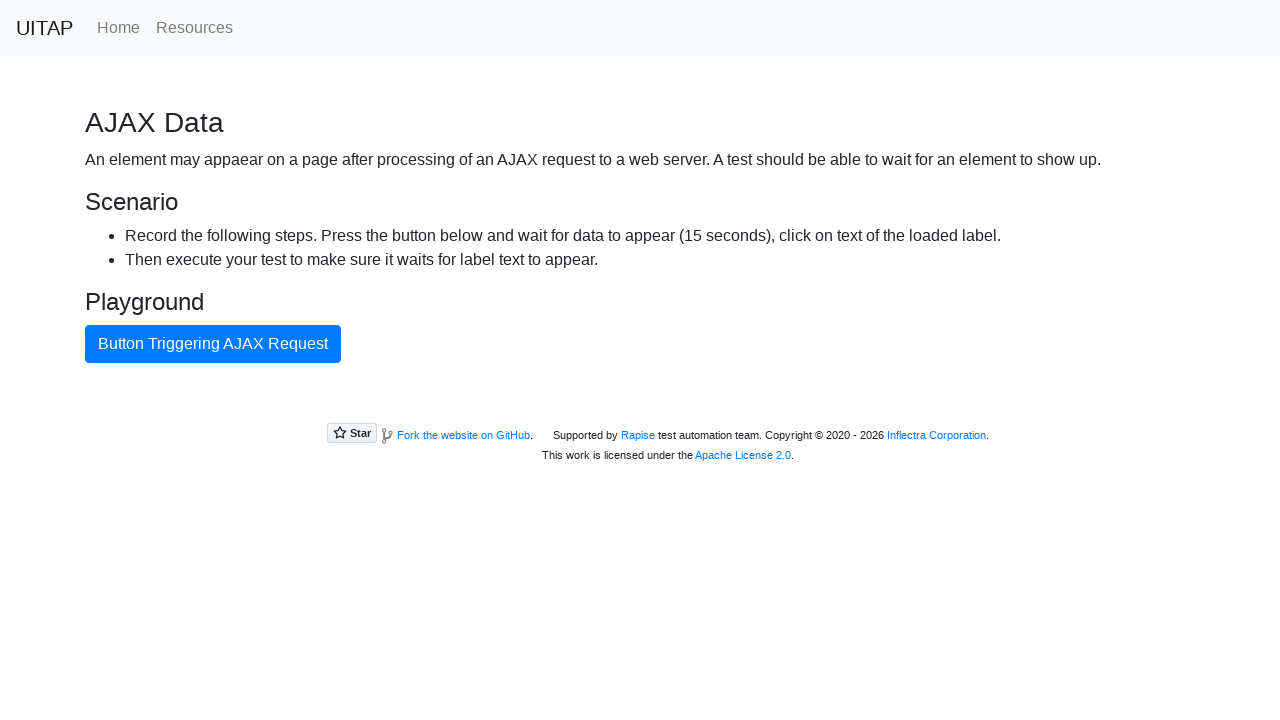

Clicked the AJAX button to trigger dynamic content load at (213, 344) on #ajaxButton
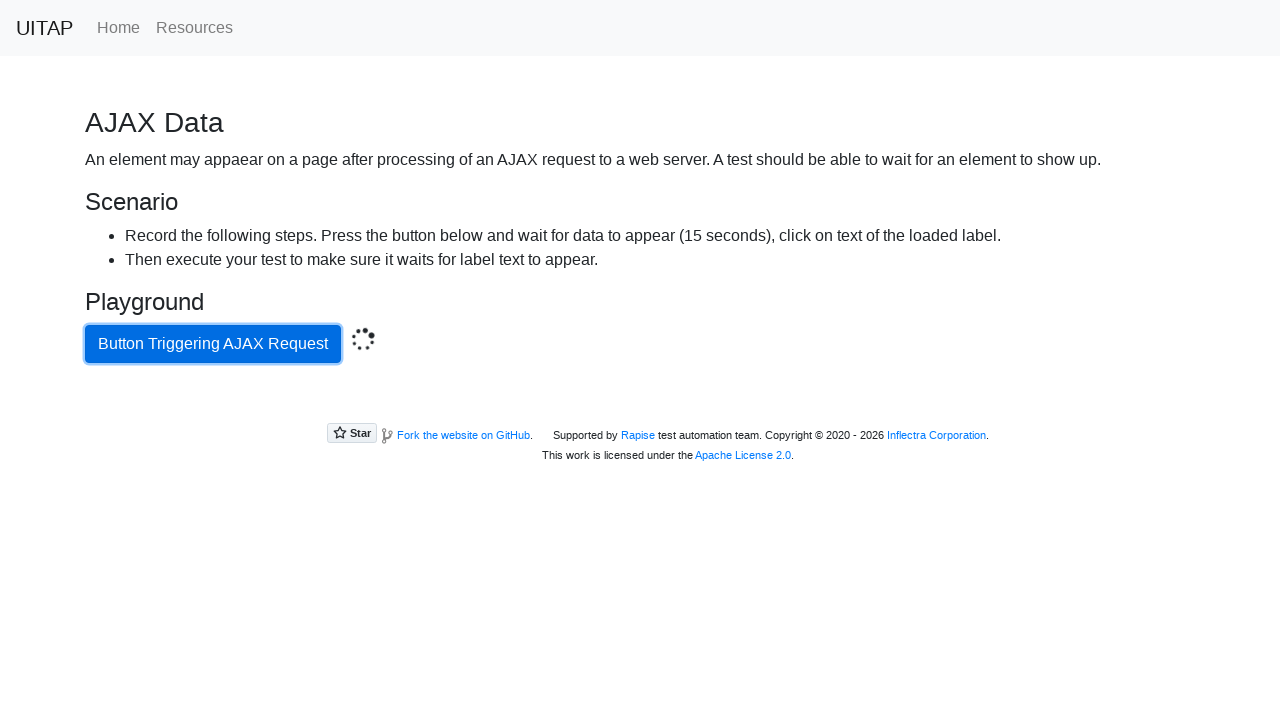

Success message element appeared after AJAX request completed
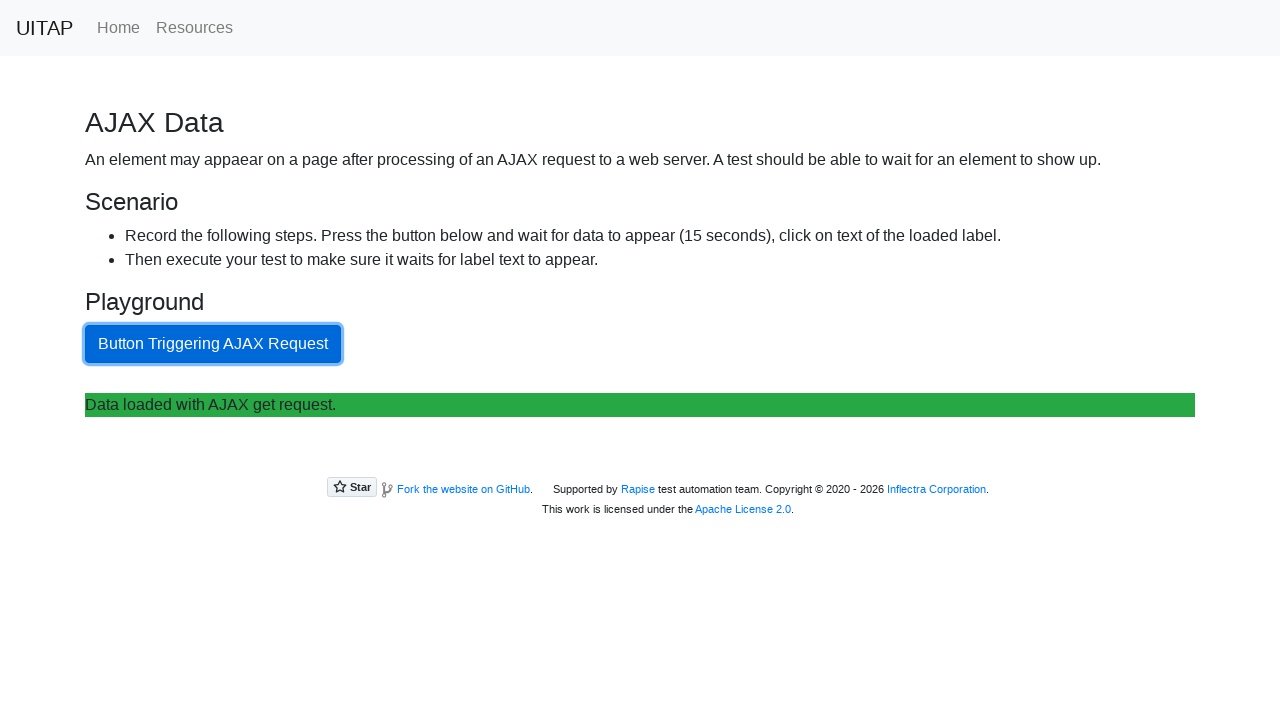

Located the success message element
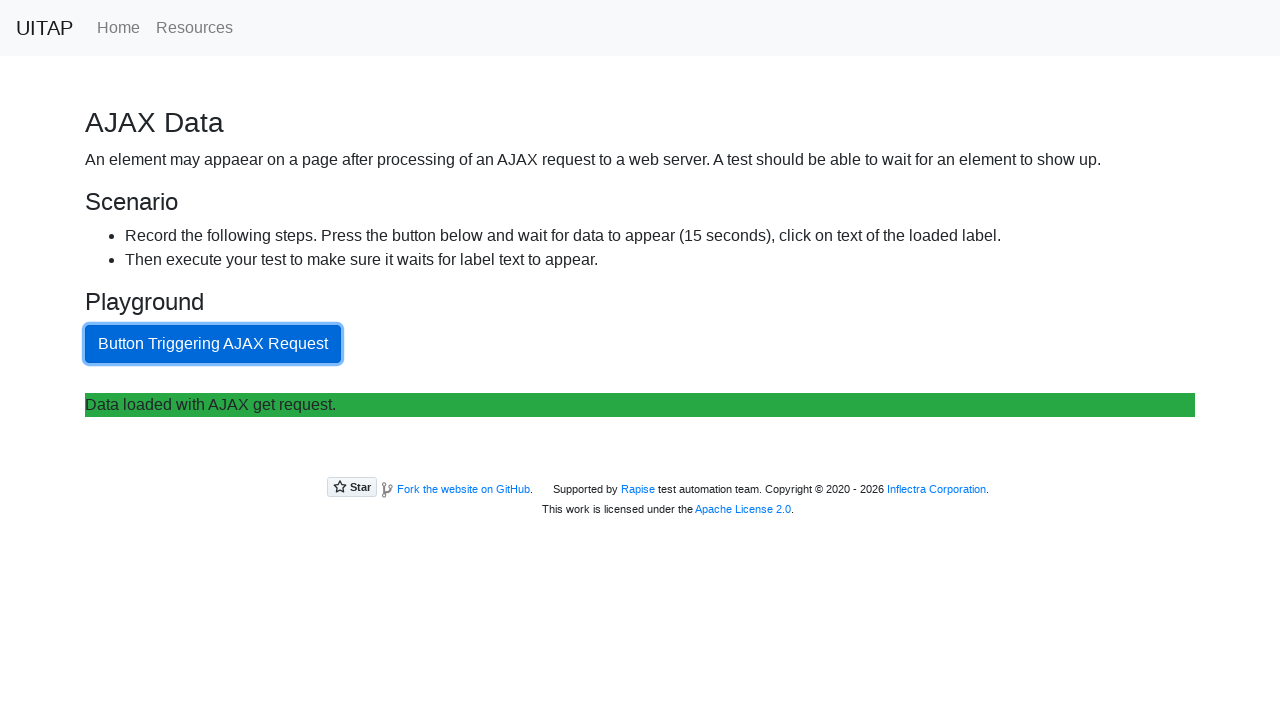

Verified that the success message is visible
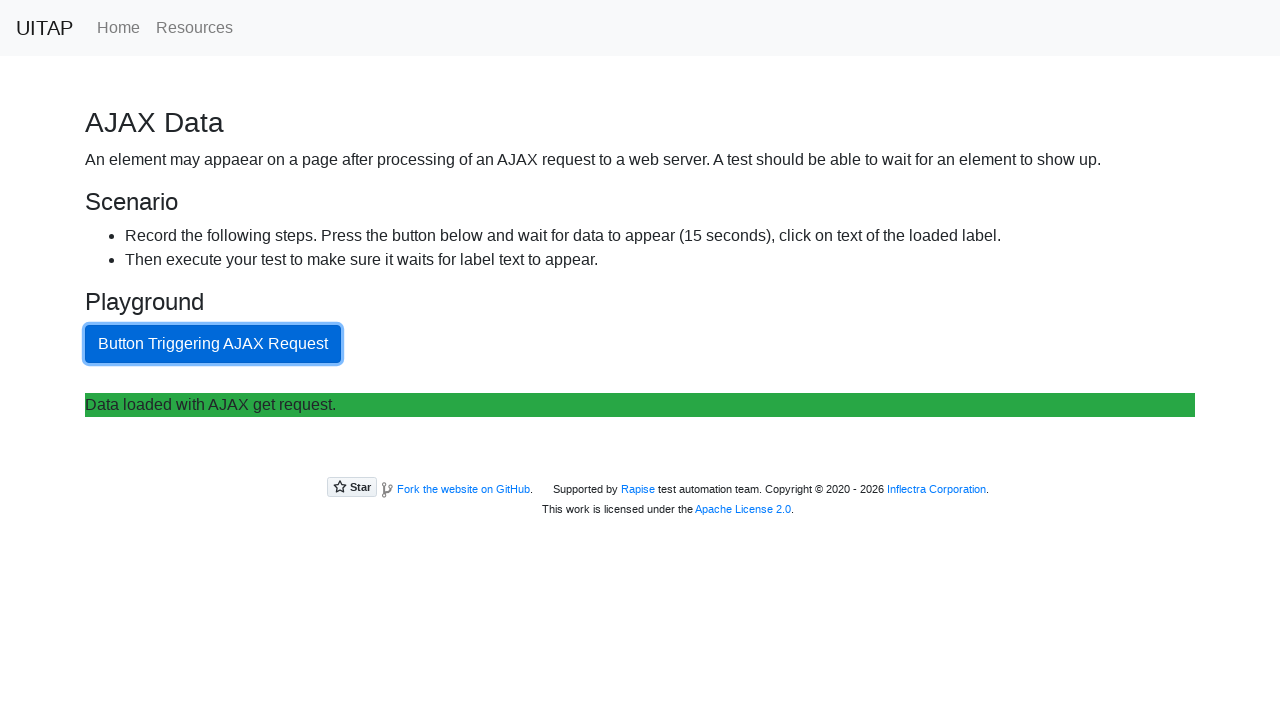

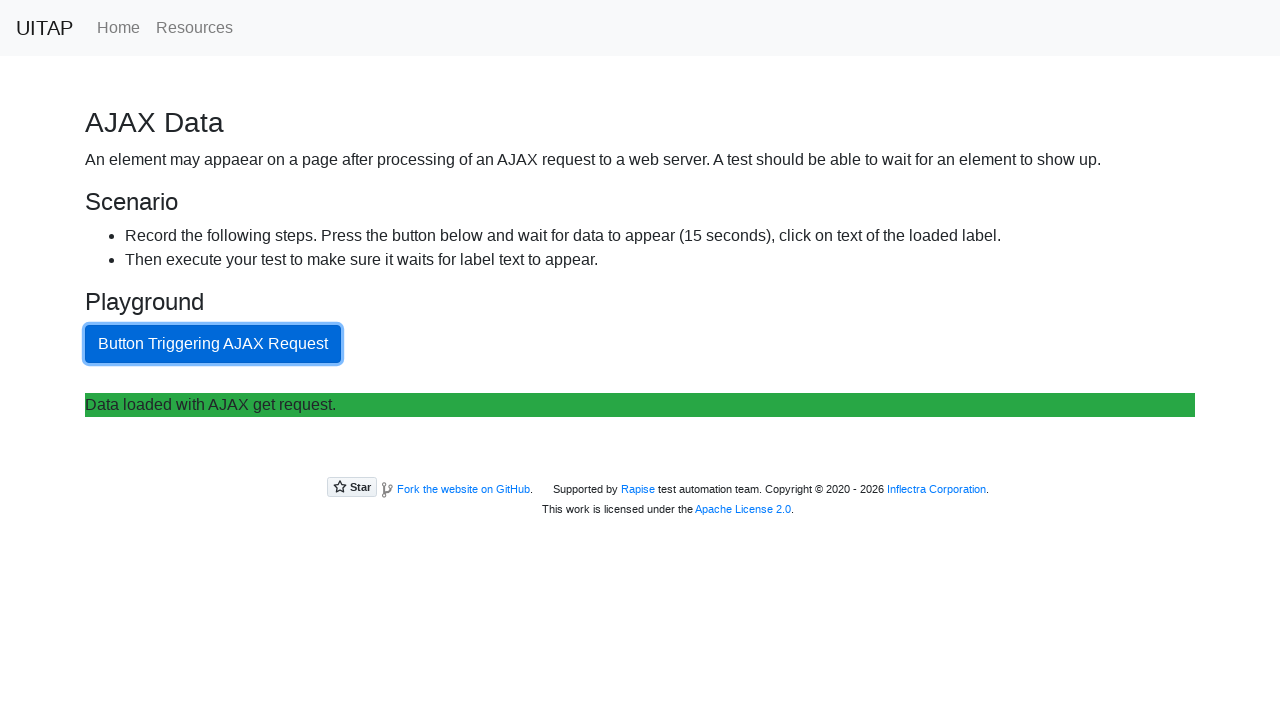